Tests selecting an option from a dropdown list by iterating through options and clicking when text matches "Option 1", then verifies the selection was successful.

Starting URL: http://the-internet.herokuapp.com/dropdown

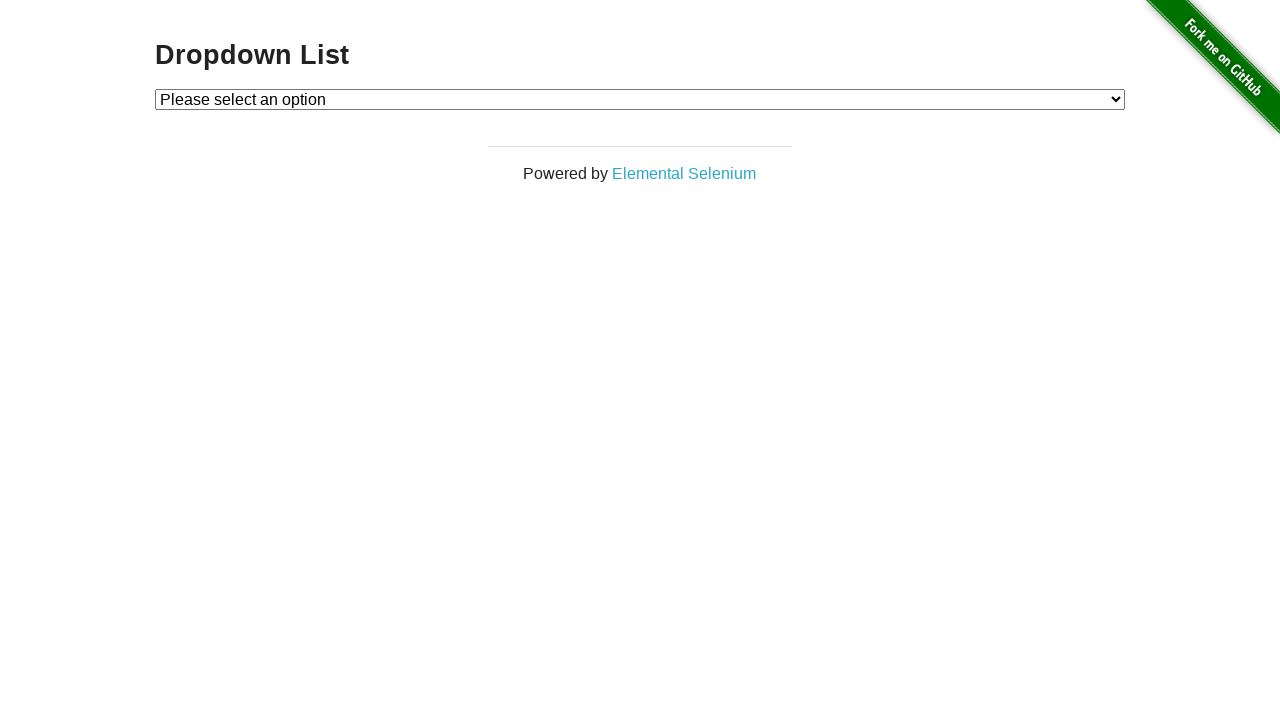

Selected 'Option 1' from dropdown menu on #dropdown
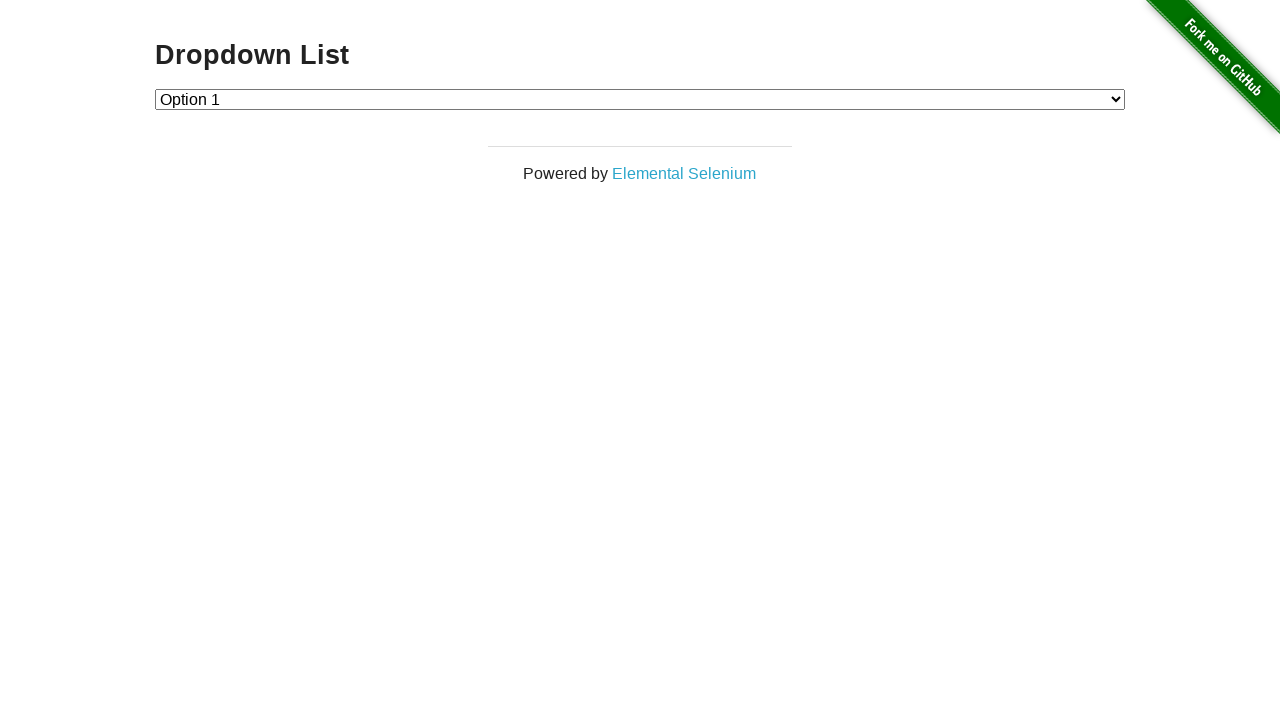

Retrieved selected dropdown value
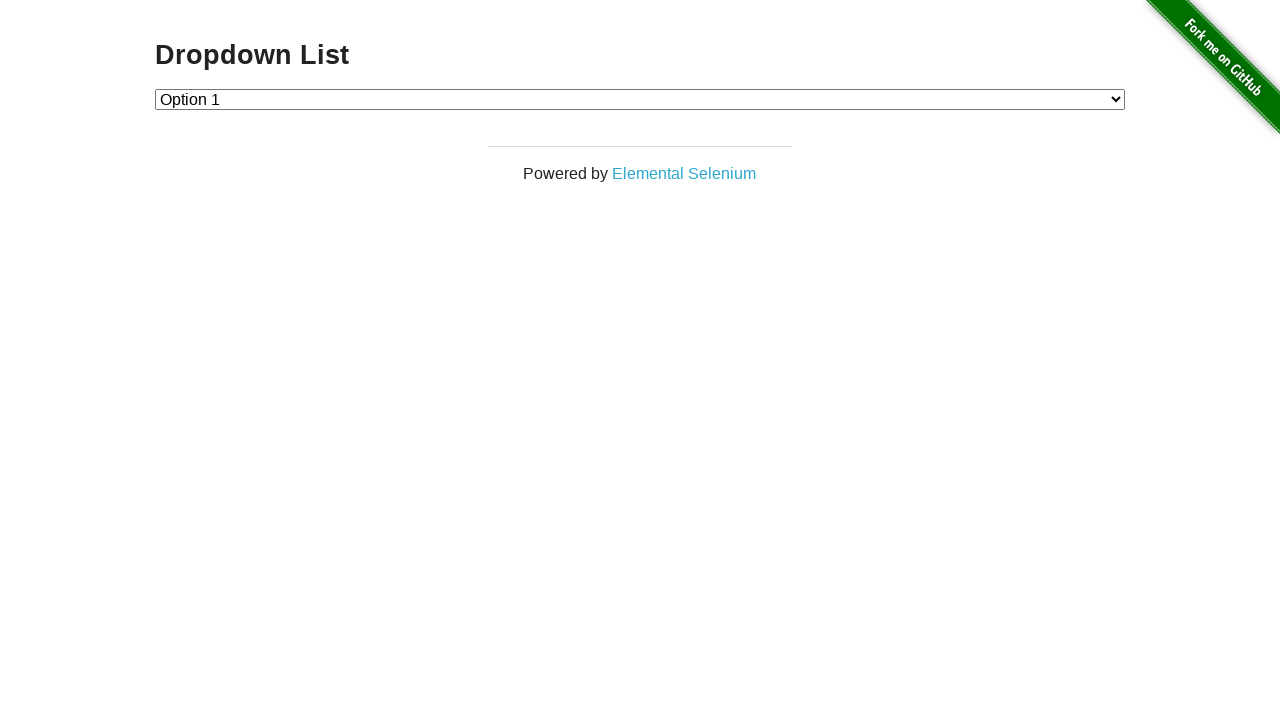

Verified dropdown selection is 'Option 1' with value '1'
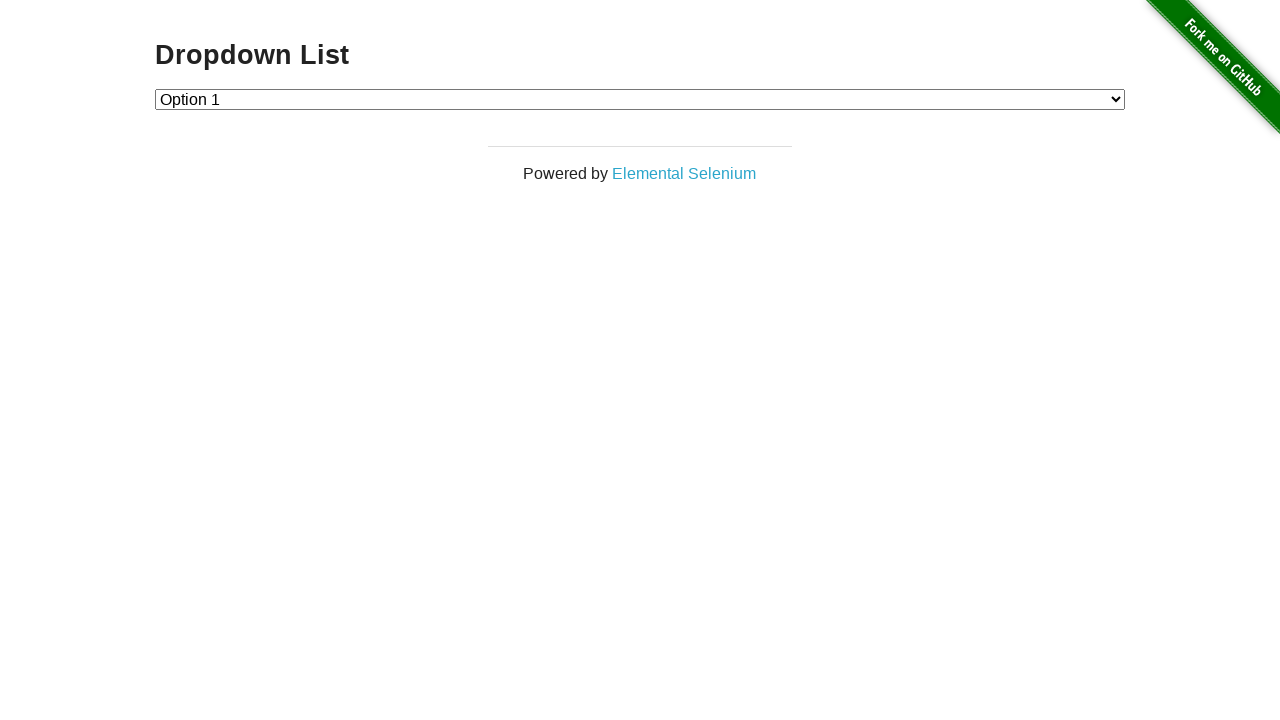

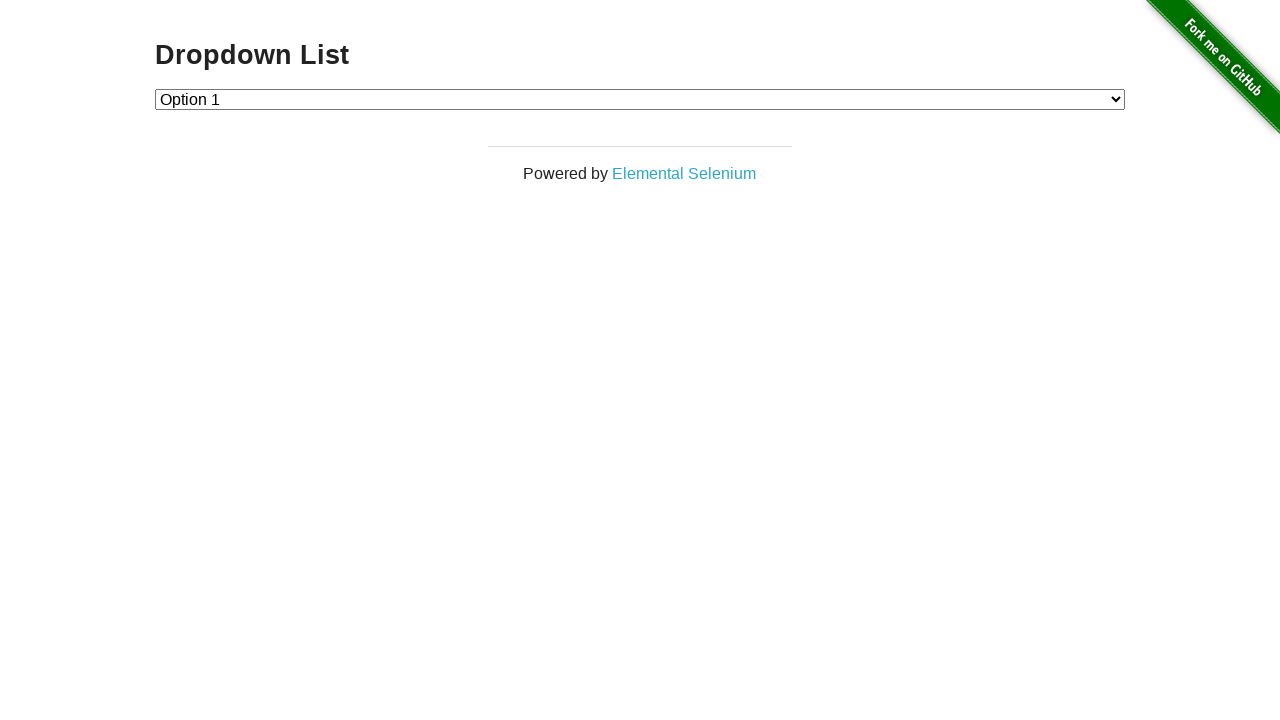